Tests adding todo items by filling the input field and pressing Enter, verifying the items appear in the list

Starting URL: https://demo.playwright.dev/todomvc

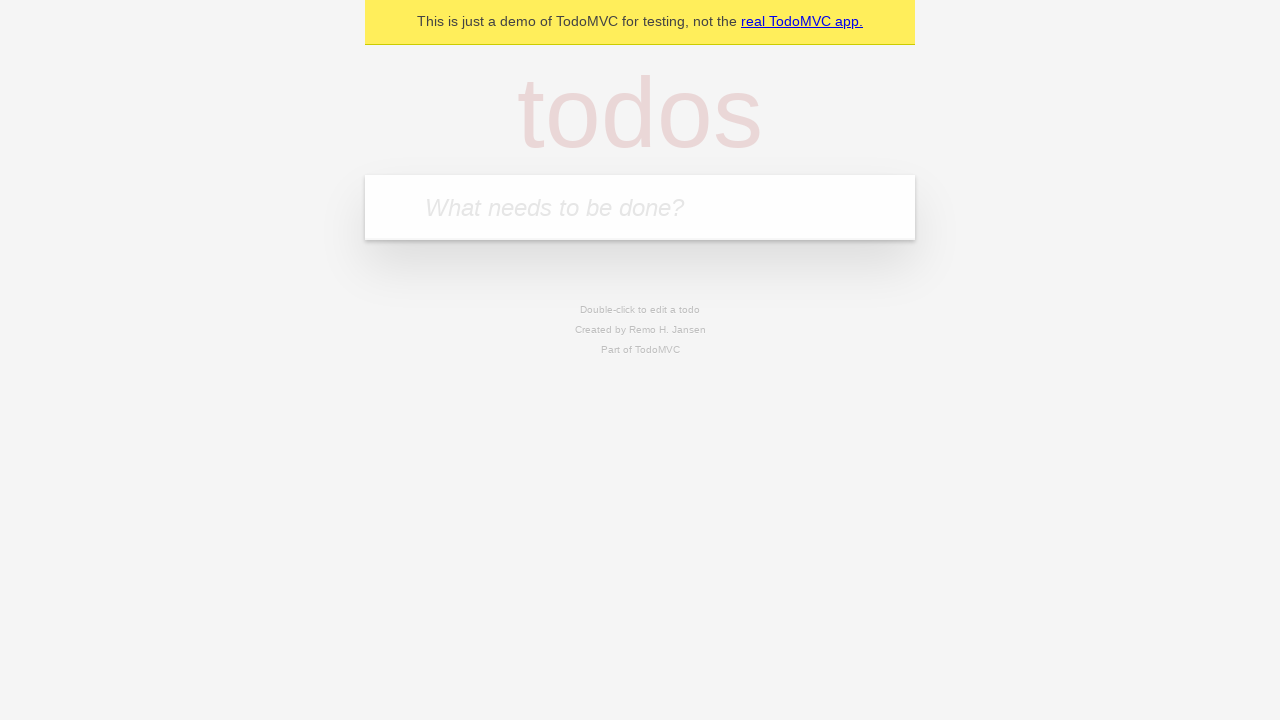

Filled todo input with 'buy some cheese' on internal:attr=[placeholder="What needs to be done?"i]
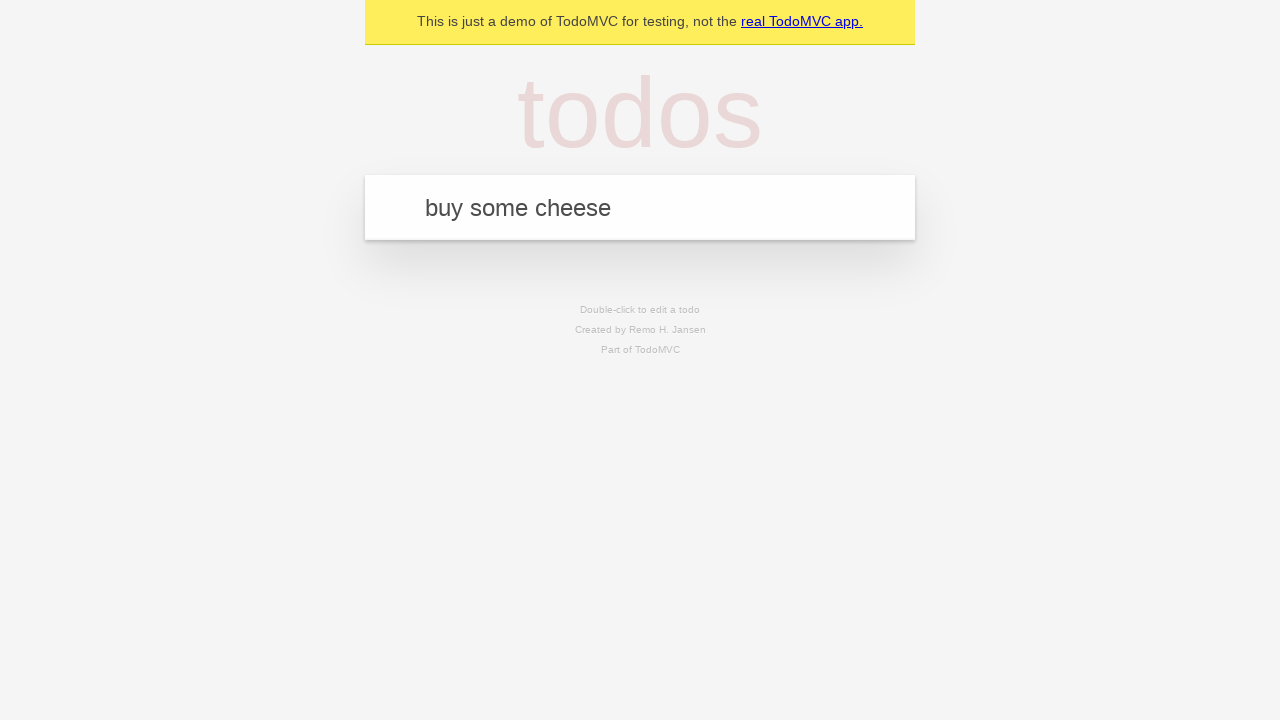

Pressed Enter to submit first todo item on internal:attr=[placeholder="What needs to be done?"i]
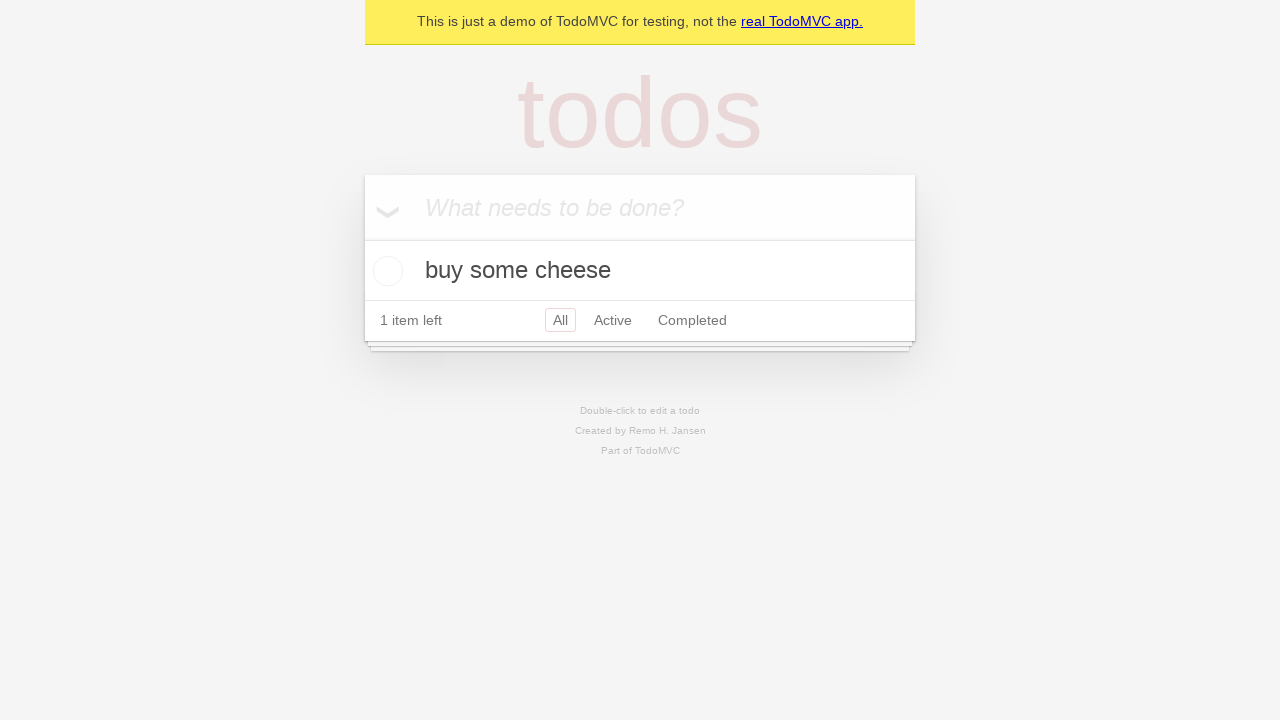

First todo item appeared in the list
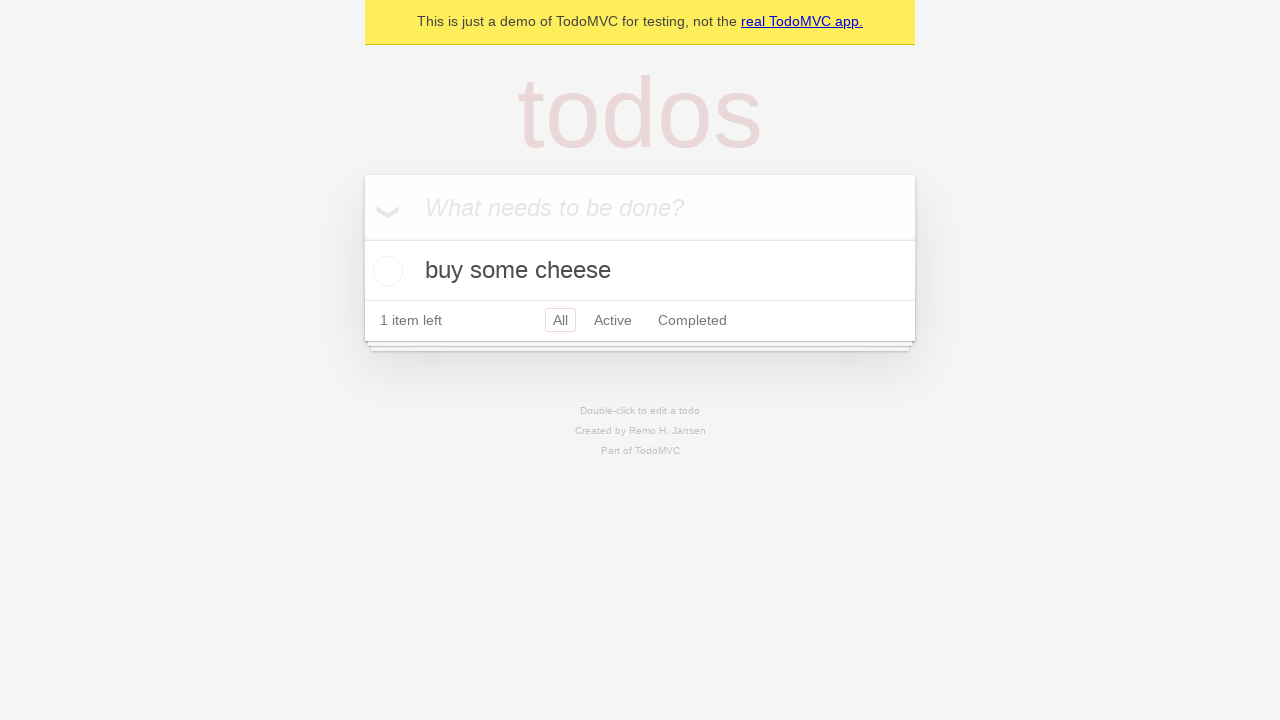

Filled todo input with 'feed the cat' on internal:attr=[placeholder="What needs to be done?"i]
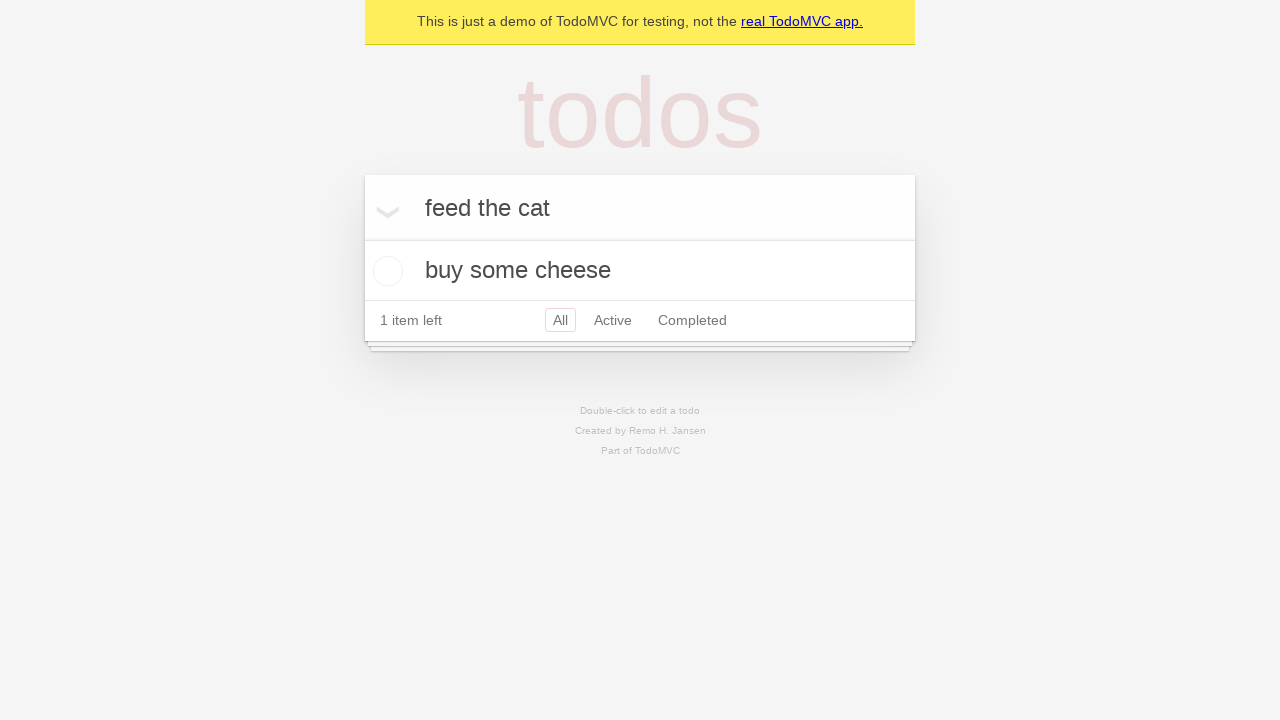

Pressed Enter to submit second todo item on internal:attr=[placeholder="What needs to be done?"i]
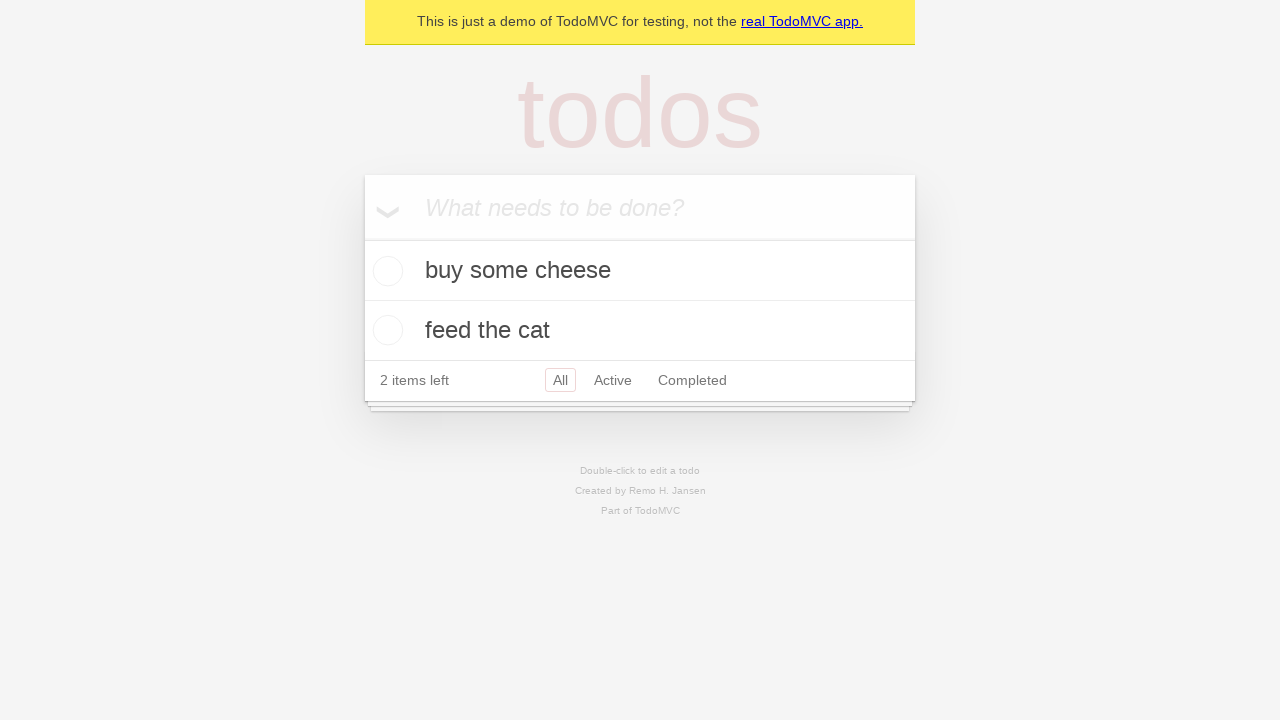

Second todo item appeared in the list
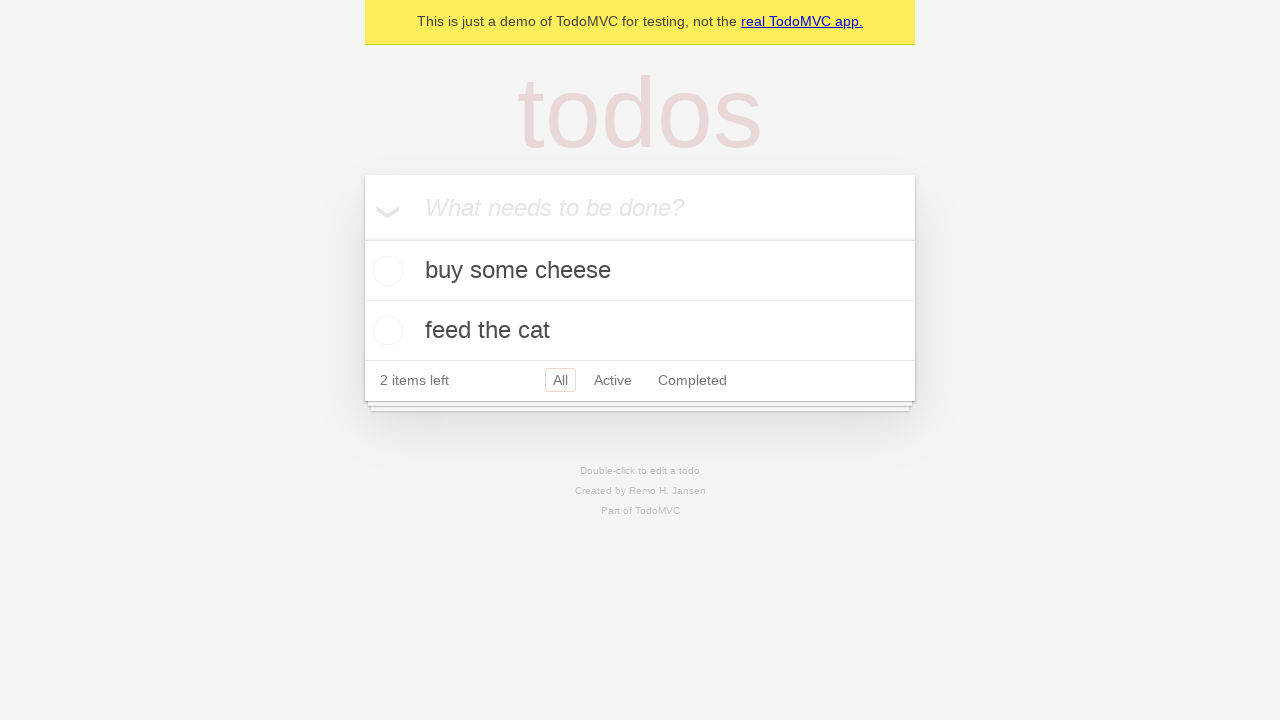

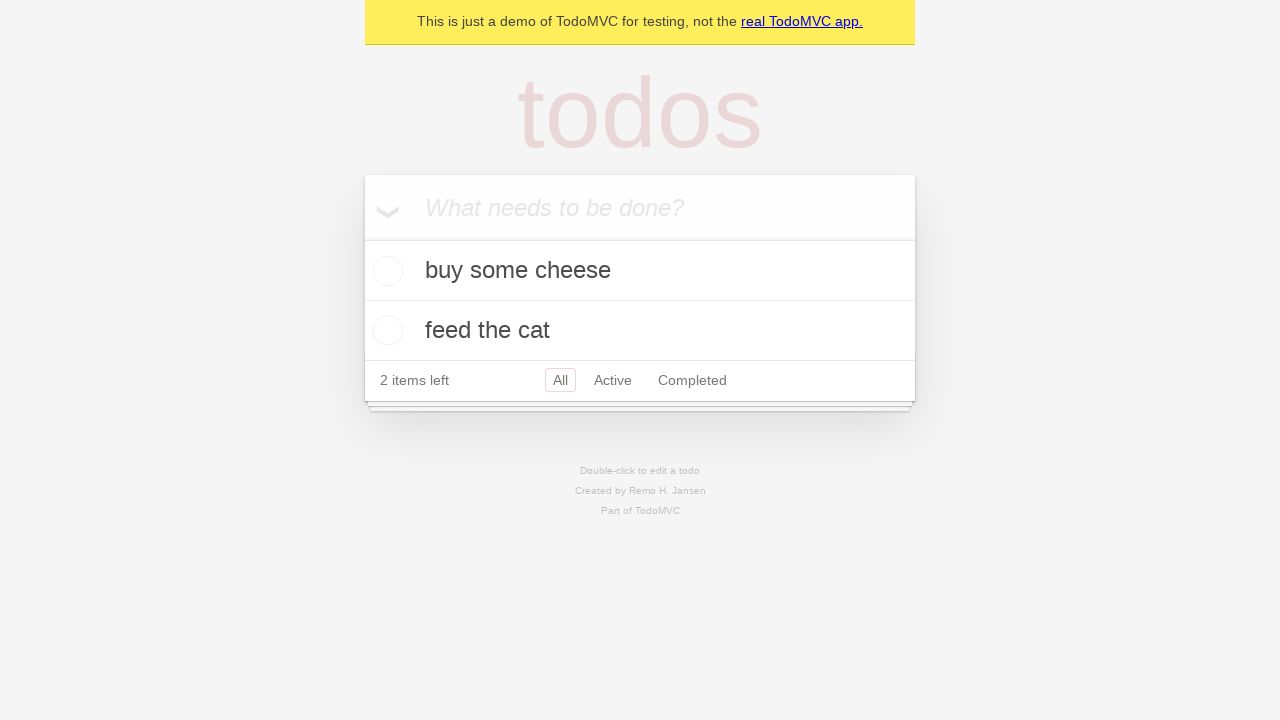